Navigates to the Rahul Shetty Academy Automation Practice page to verify the page loads successfully

Starting URL: https://rahulshettyacademy.com/AutomationPractice/

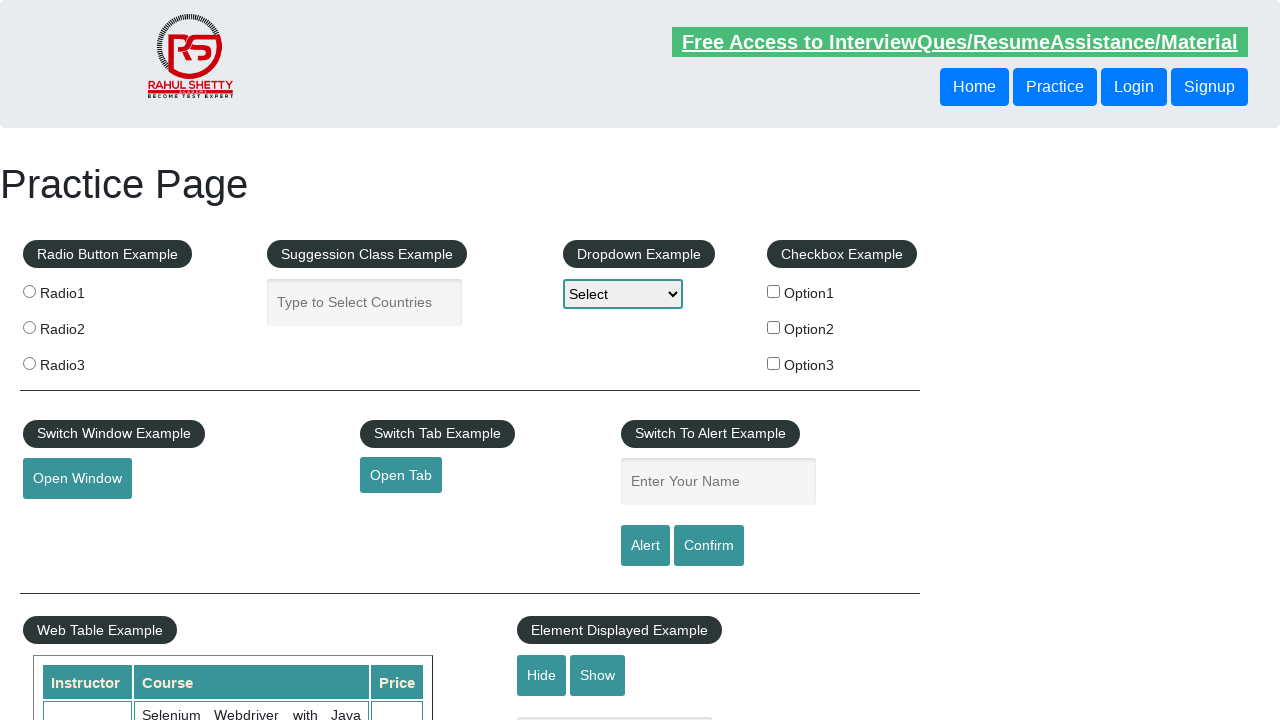

Page DOM content loaded
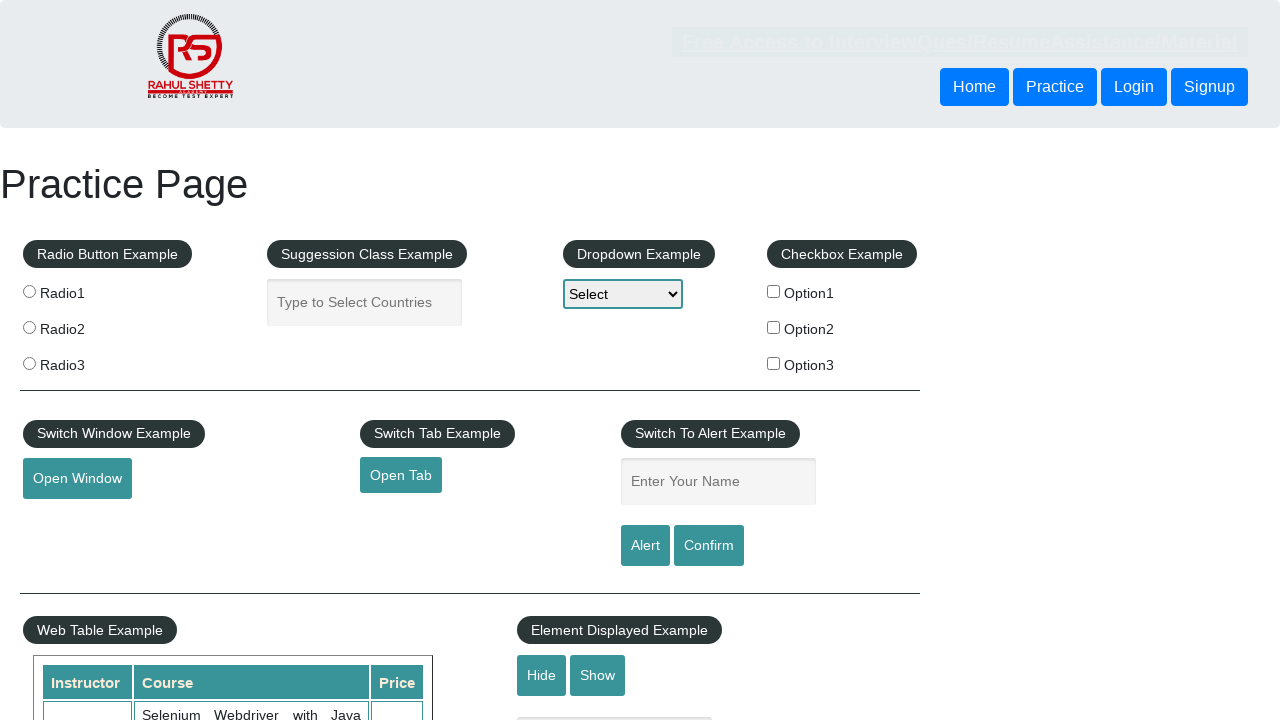

Main content h1 element appeared, page loaded successfully
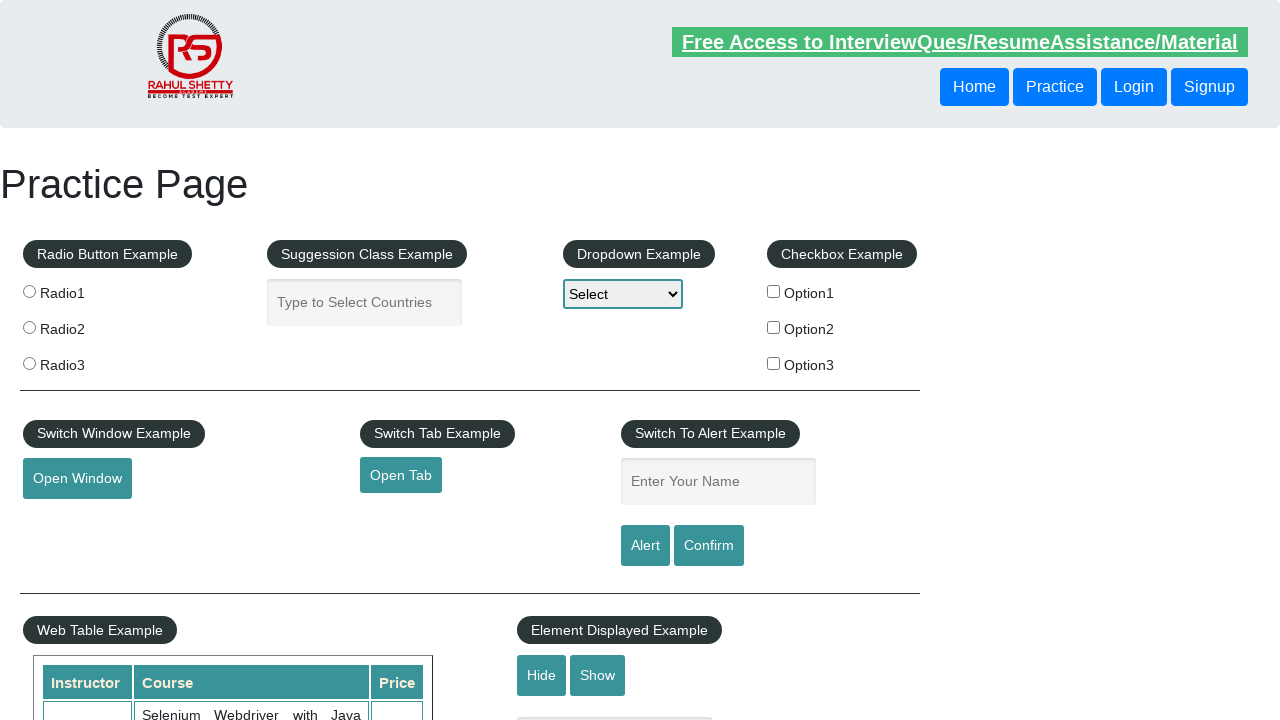

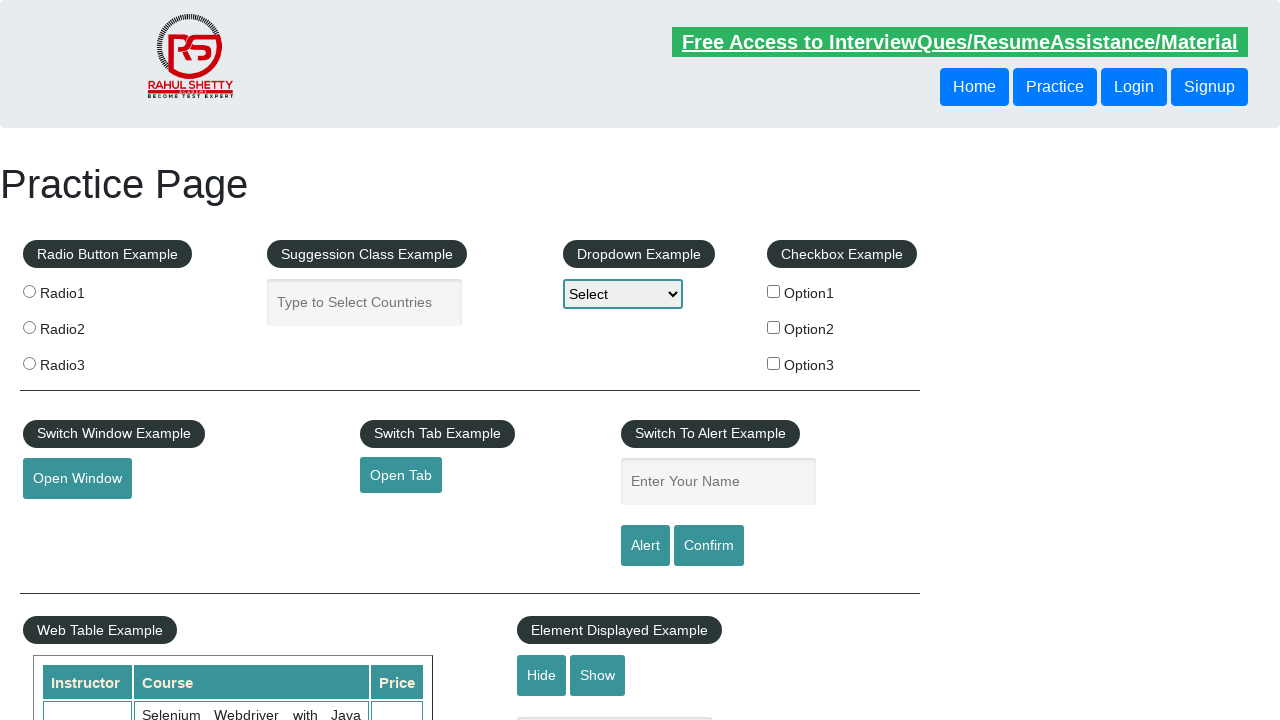